Tests that todo data persists after page reload

Starting URL: https://demo.playwright.dev/todomvc

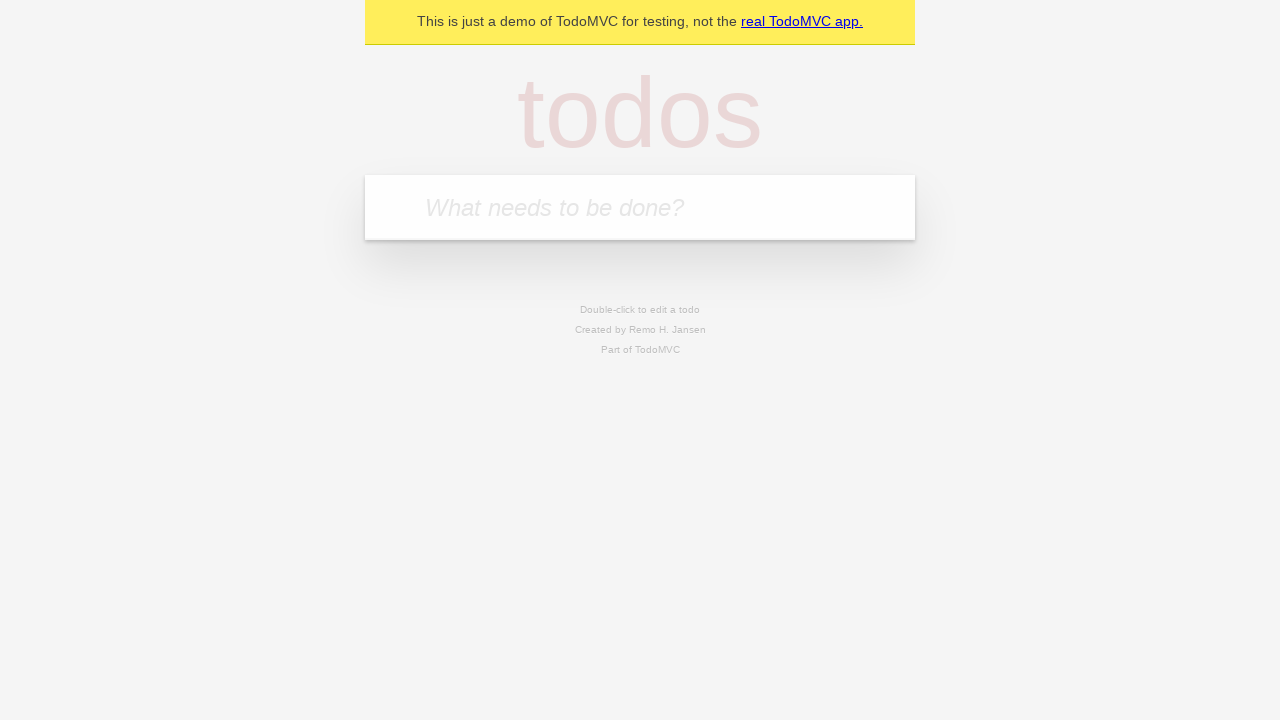

Located the 'What needs to be done?' input field
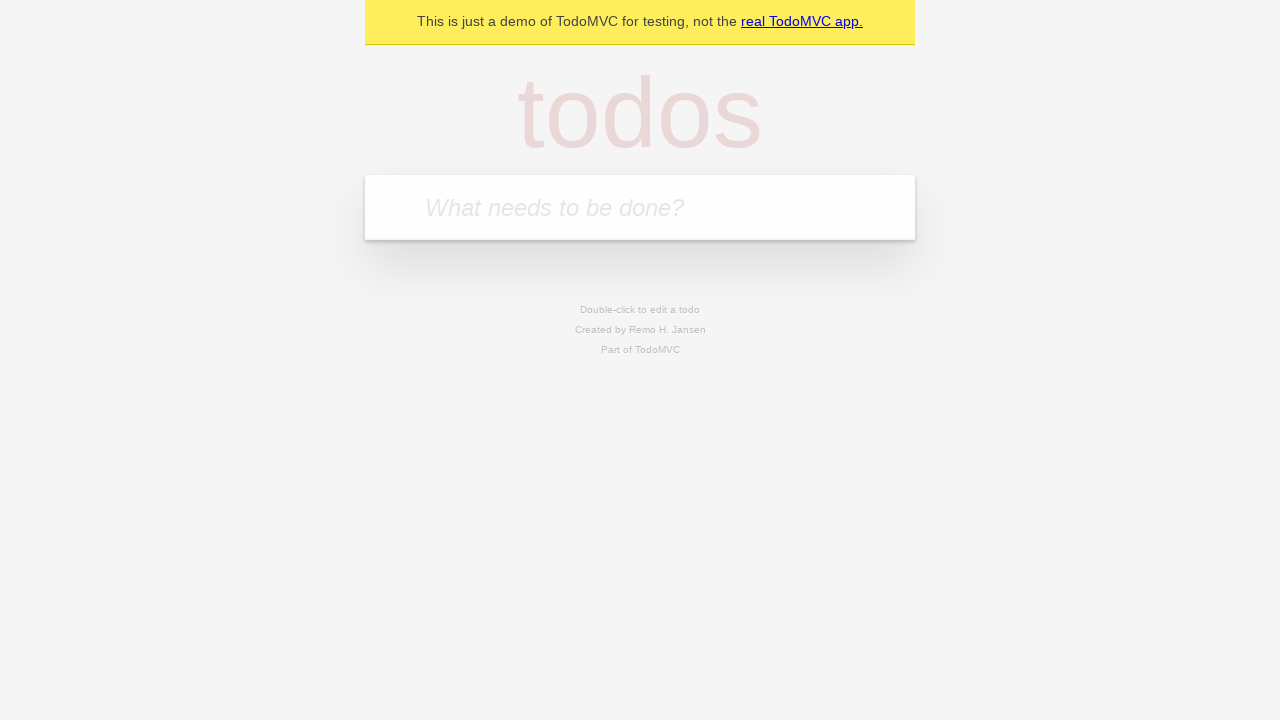

Filled todo input with 'buy some cheese' on internal:attr=[placeholder="What needs to be done?"i]
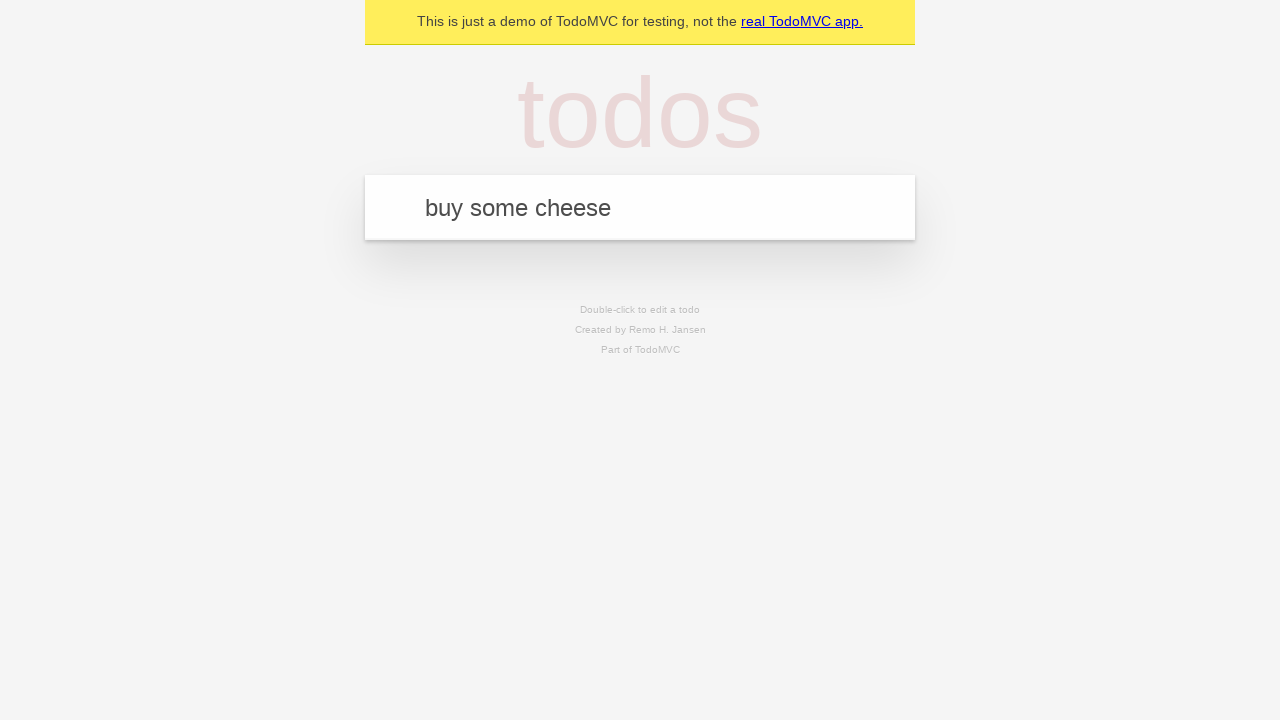

Pressed Enter to create todo 'buy some cheese' on internal:attr=[placeholder="What needs to be done?"i]
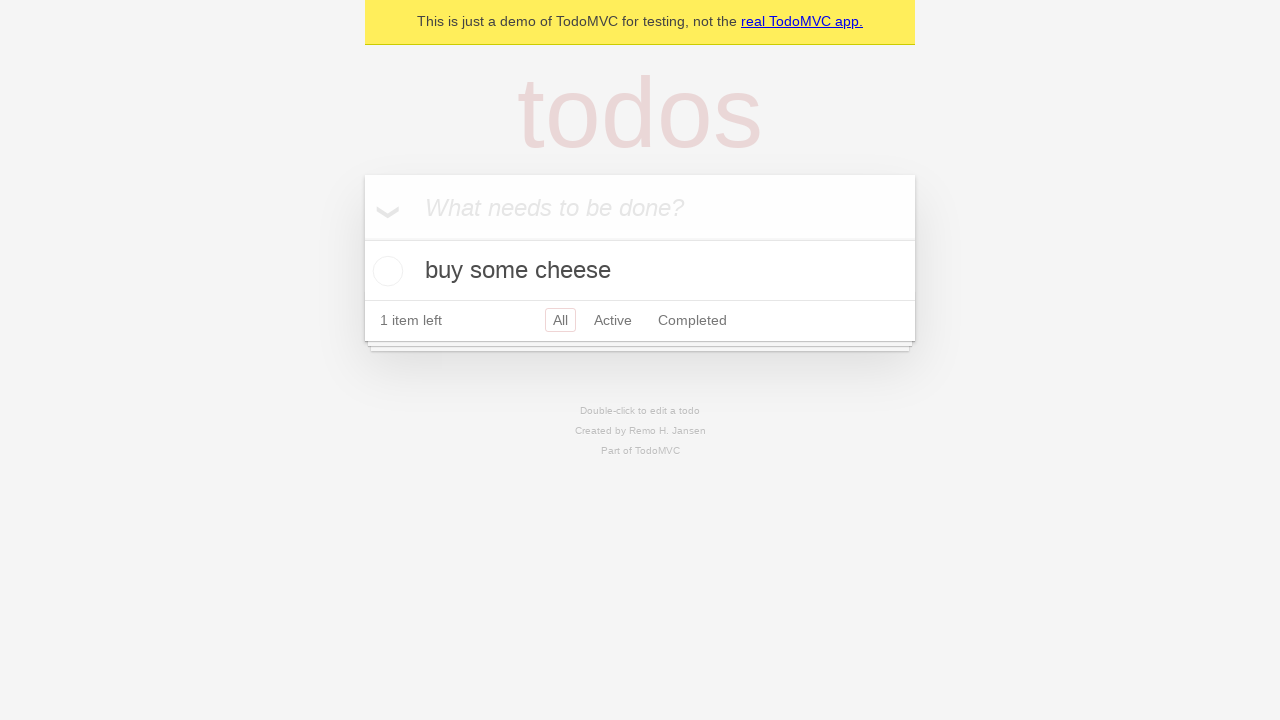

Filled todo input with 'feed the cat' on internal:attr=[placeholder="What needs to be done?"i]
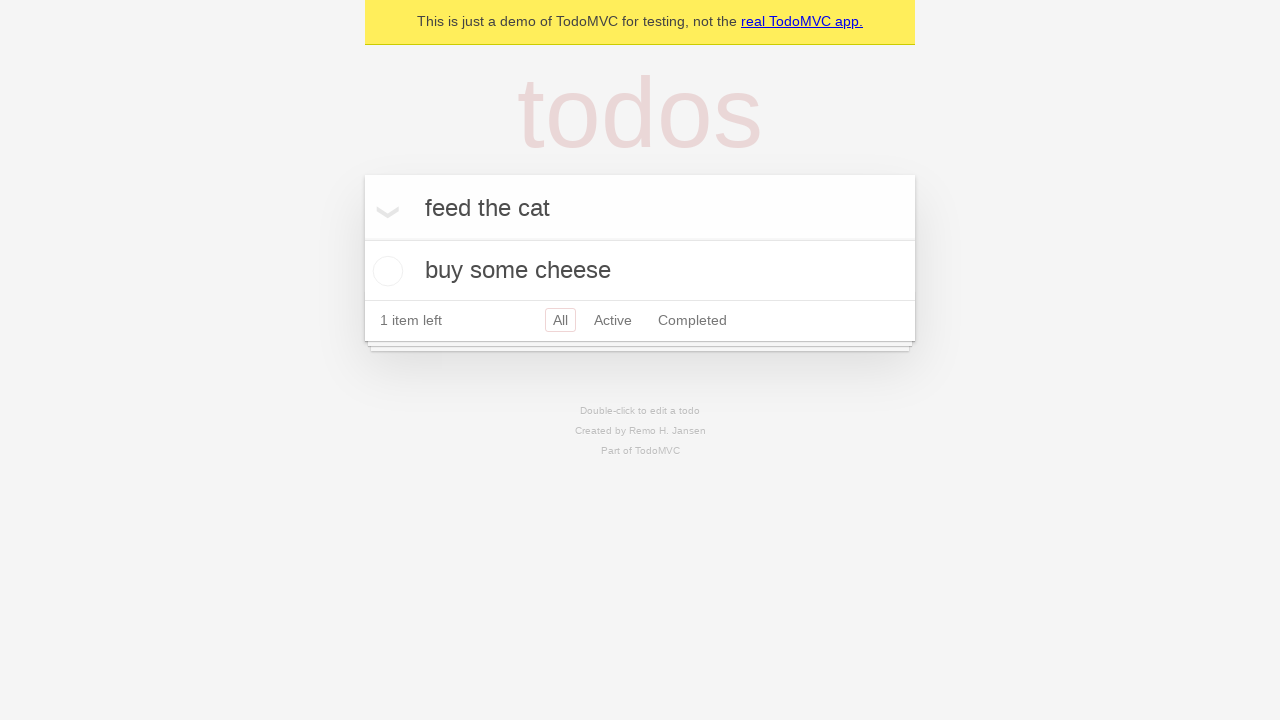

Pressed Enter to create todo 'feed the cat' on internal:attr=[placeholder="What needs to be done?"i]
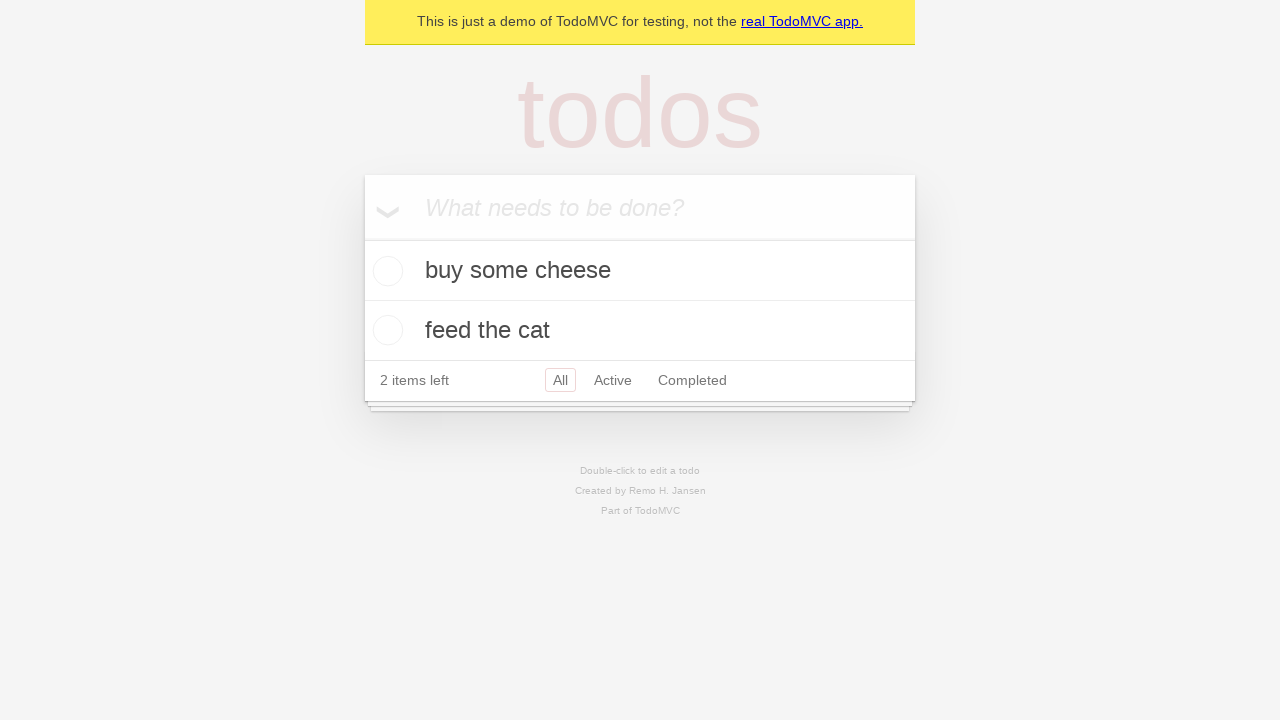

Waited for both todos to be created (2 items present)
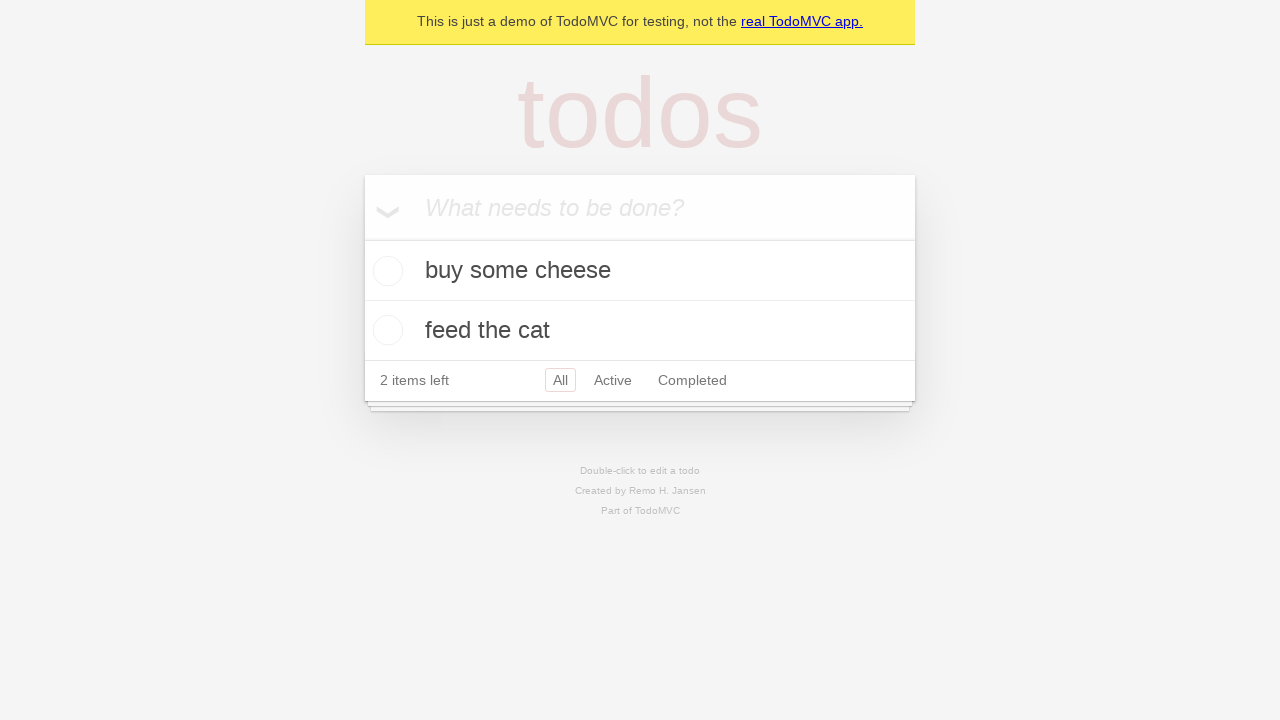

Located all todo items
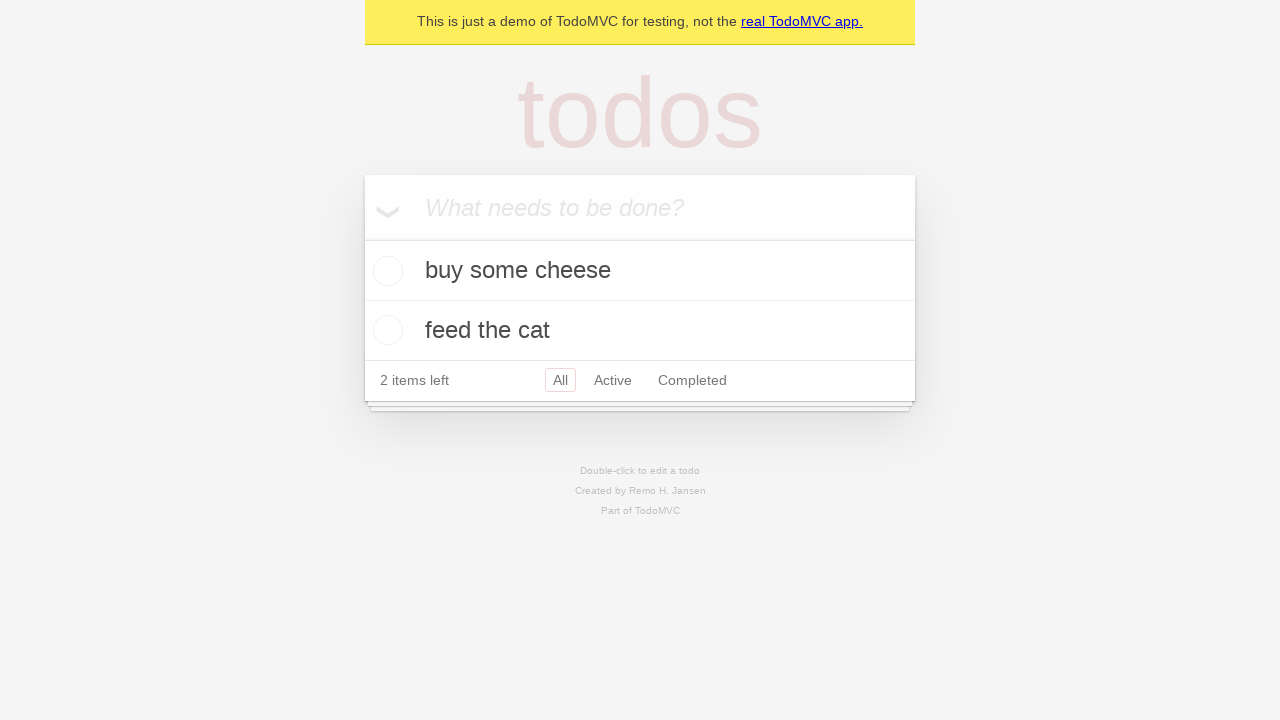

Located checkbox for first todo
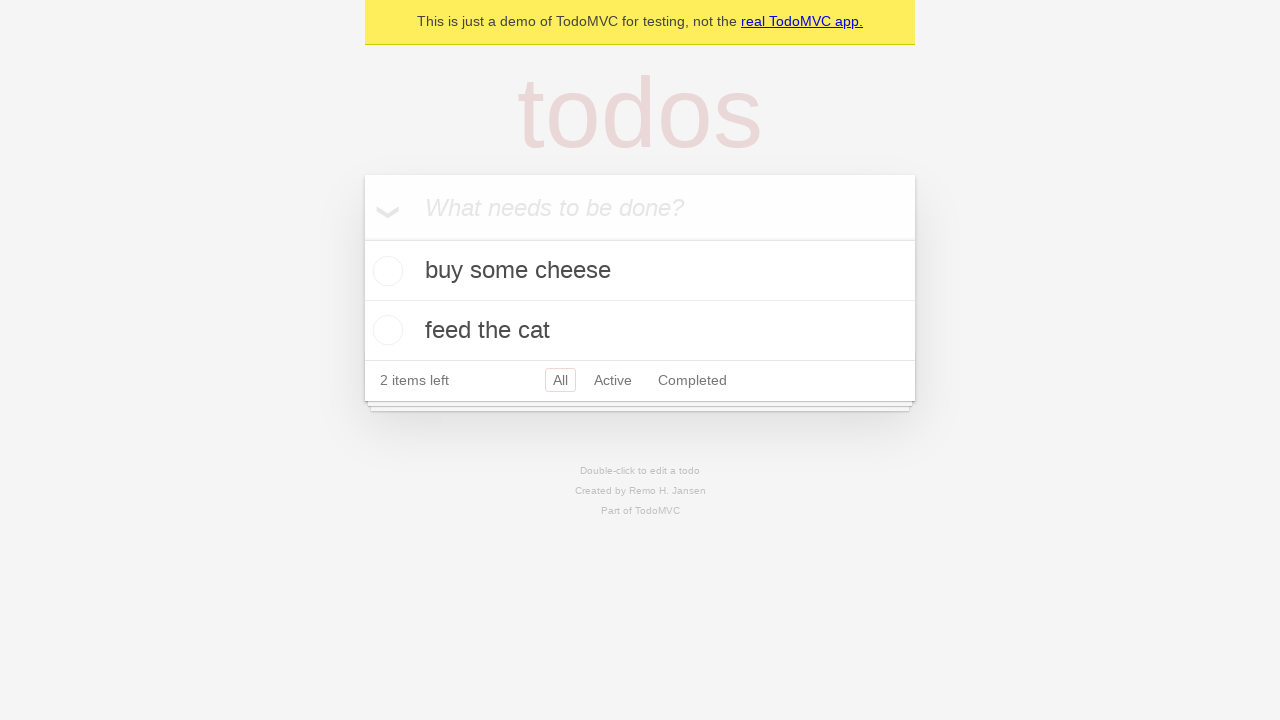

Checked the first todo item at (385, 271) on internal:testid=[data-testid="todo-item"s] >> nth=0 >> internal:role=checkbox
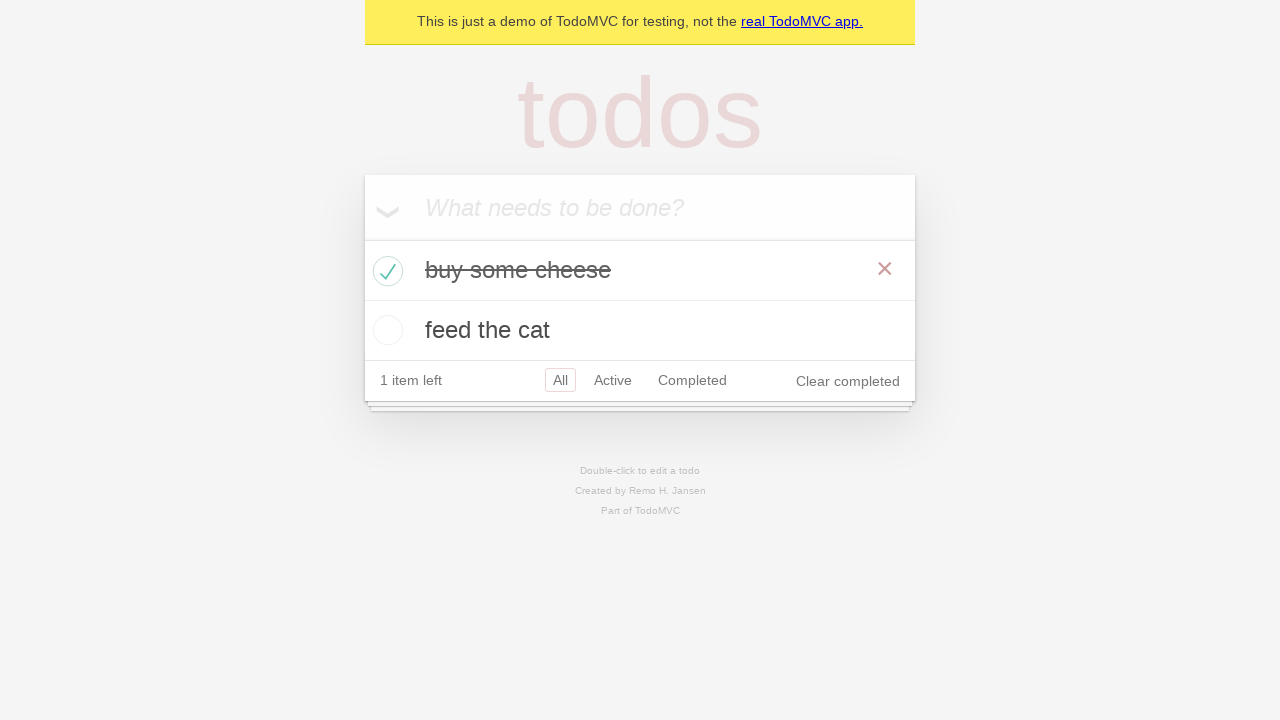

Reloaded the page to test data persistence
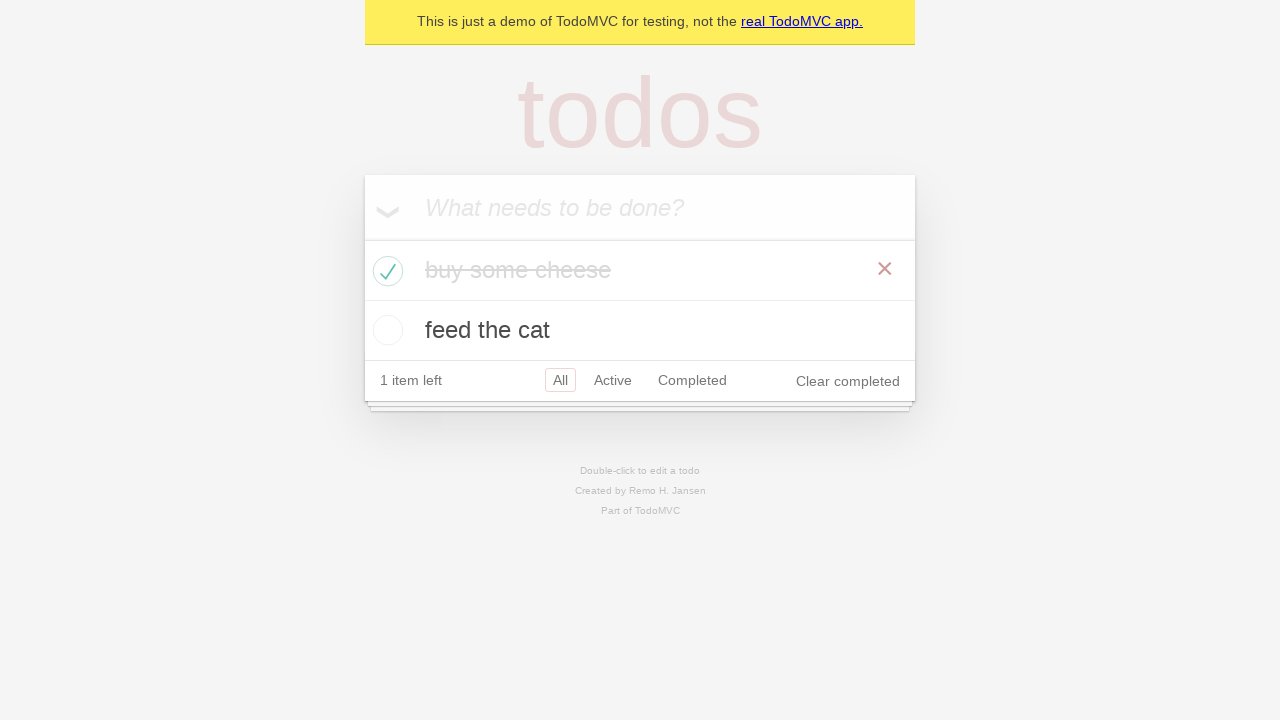

Waited for todos to load after page reload
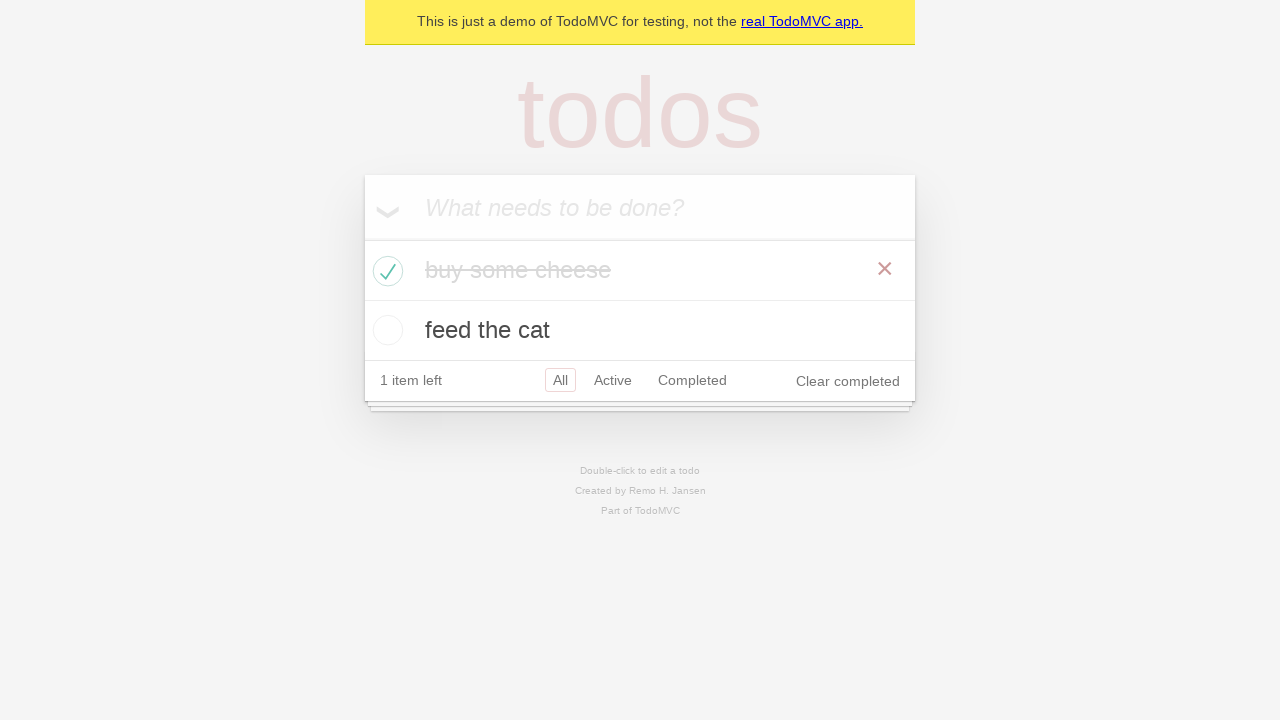

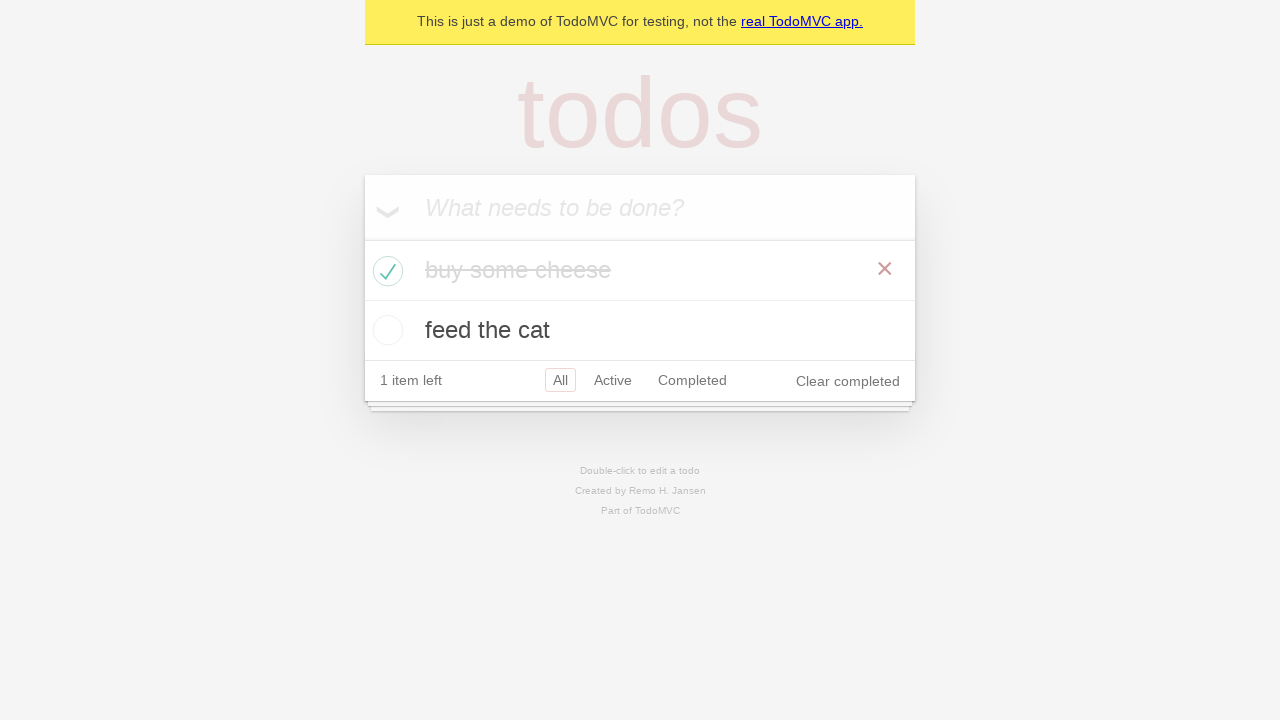